Tests the DemoQA text box form by filling in full name, email, current address, and permanent address fields, then submitting the form and verifying the output.

Starting URL: https://demoqa.com/text-box

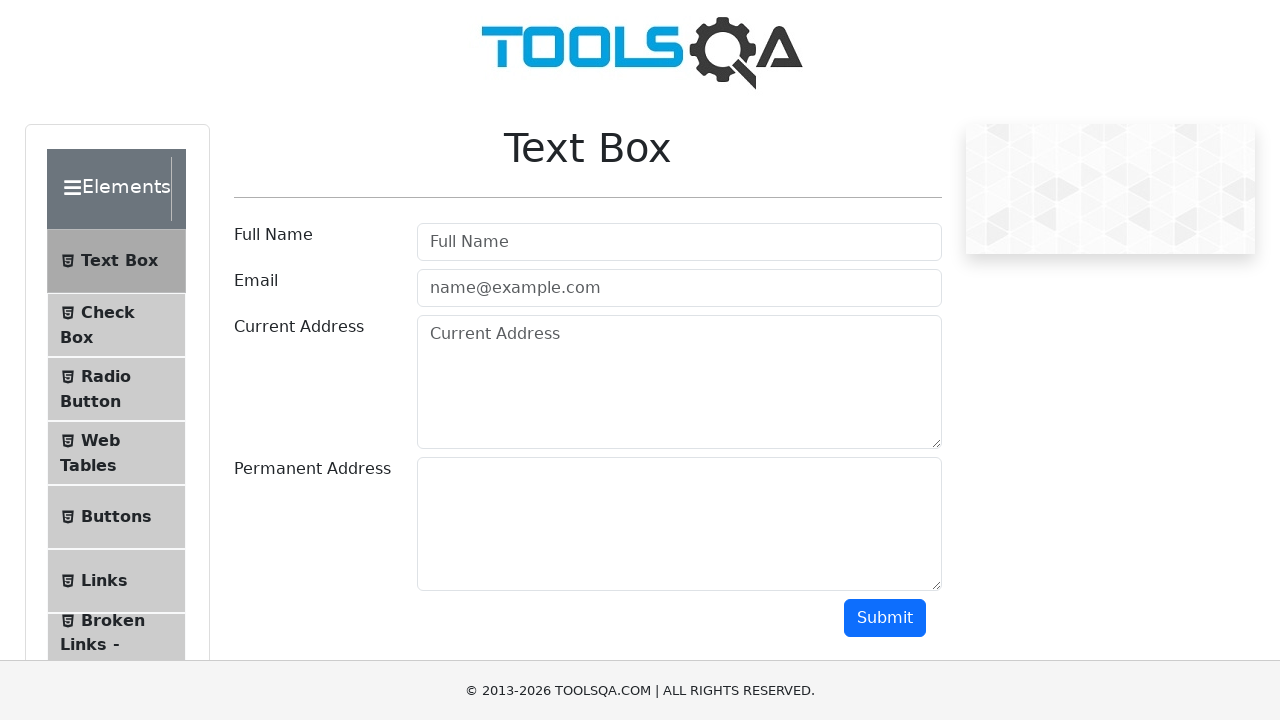

Filled full name field with 'John Smith' on //*[@id='userName']
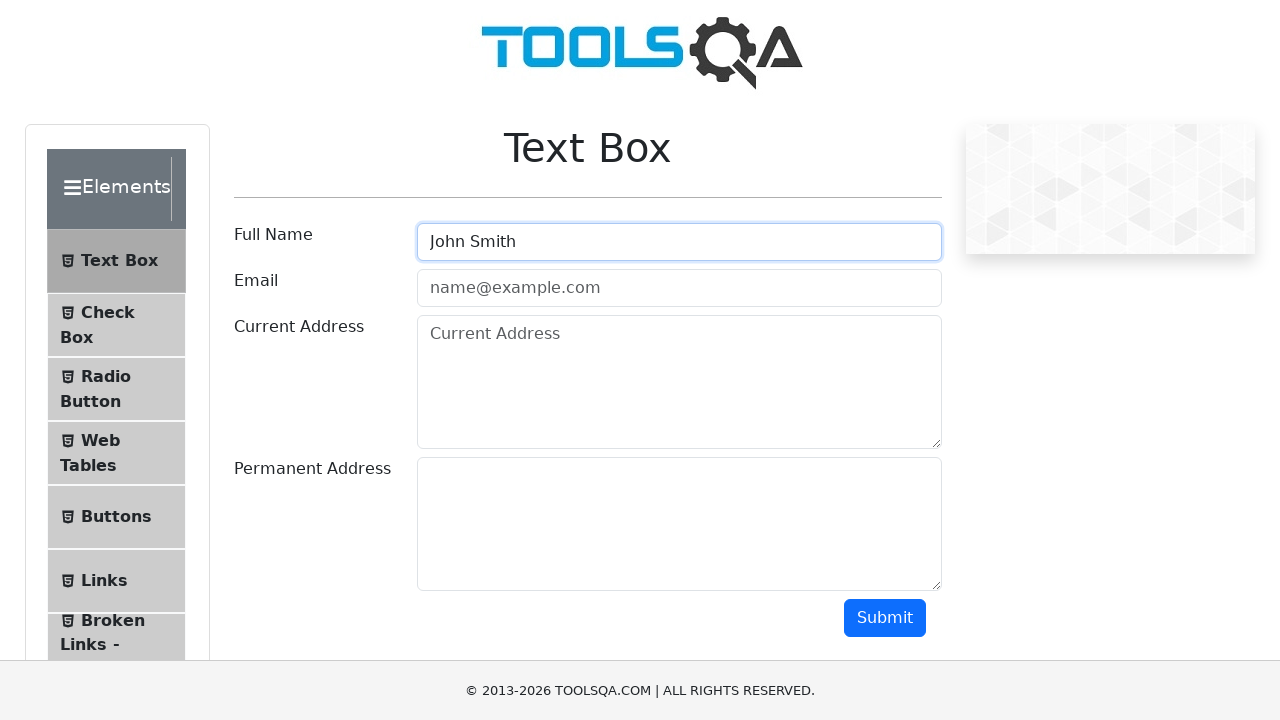

Filled email field with 'johnsmith@example.com' on //*[@id='userEmail']
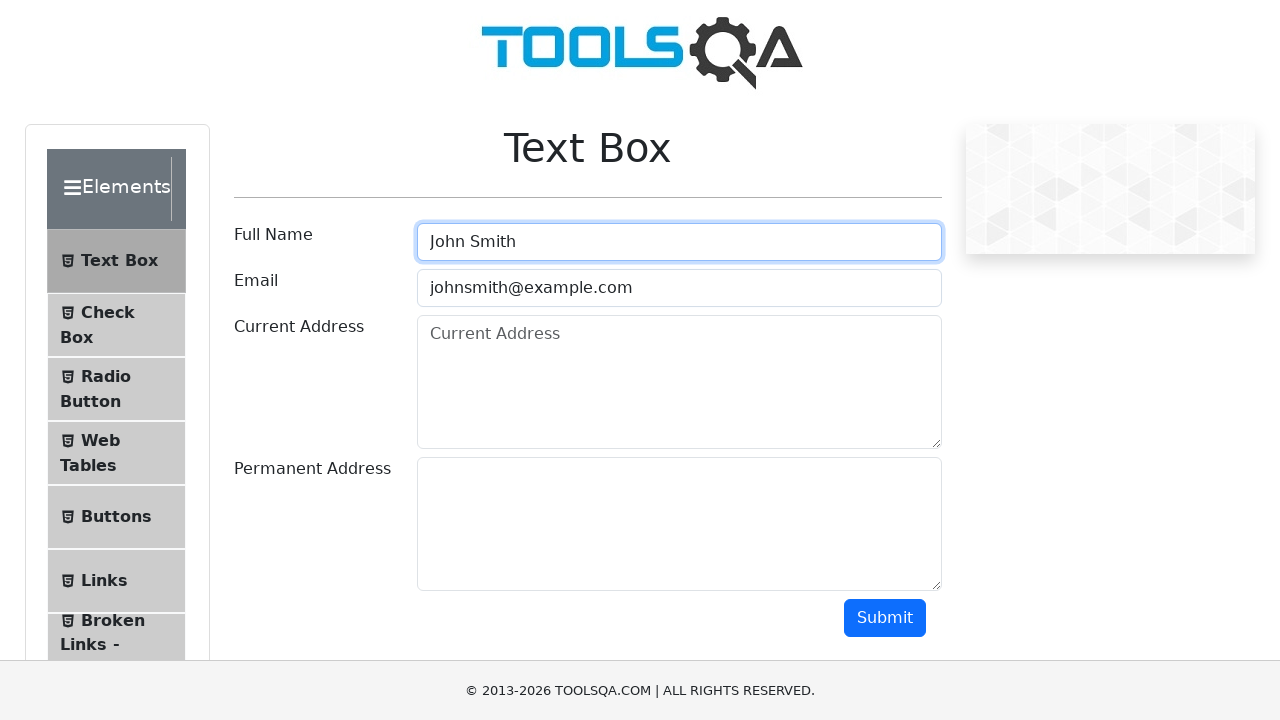

Filled current address field with '123 Main Street, New York, NY 10001' on //*[@id='currentAddress']
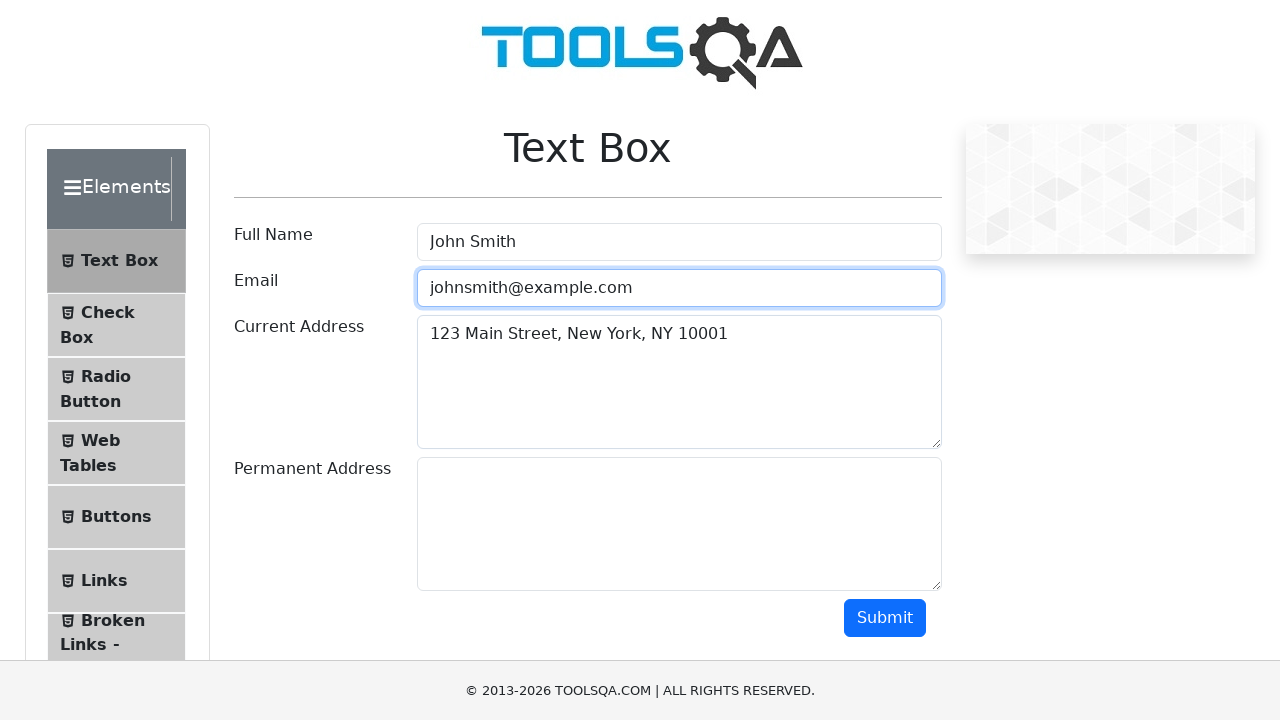

Filled permanent address field with '456 Oak Avenue, Los Angeles, CA 90001' on //*[@id='permanentAddress']
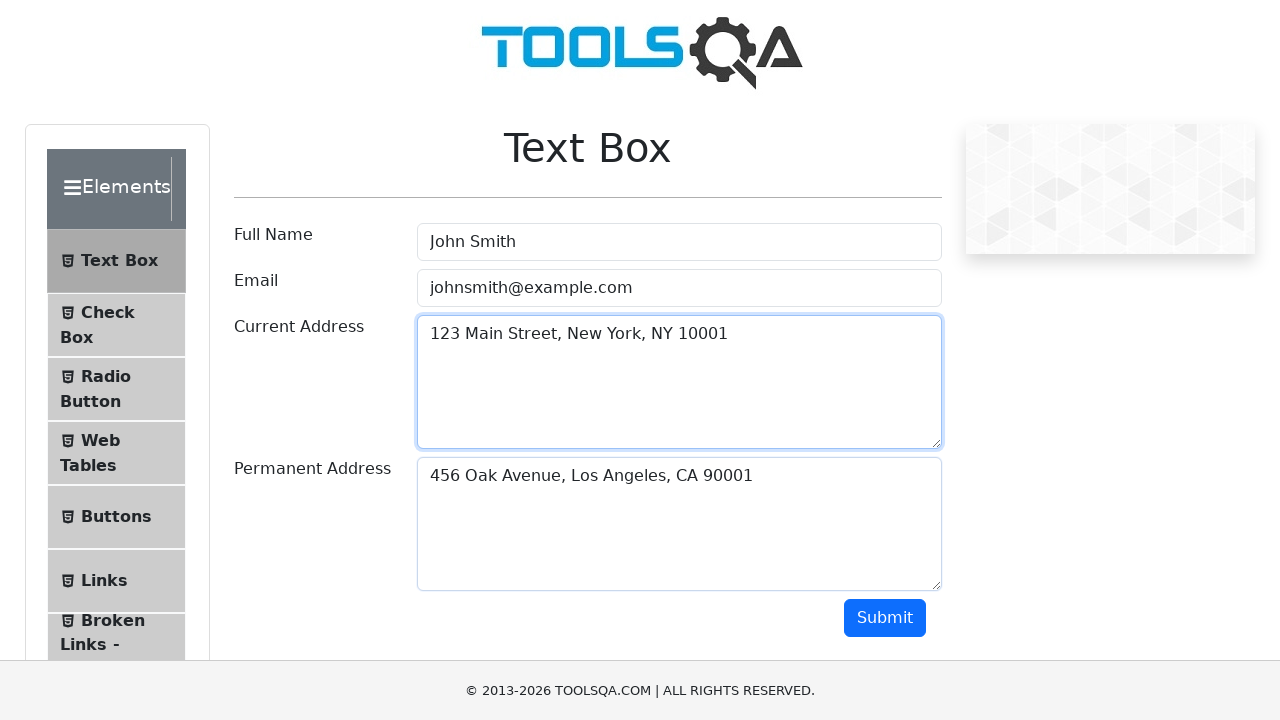

Scrolled submit button into view
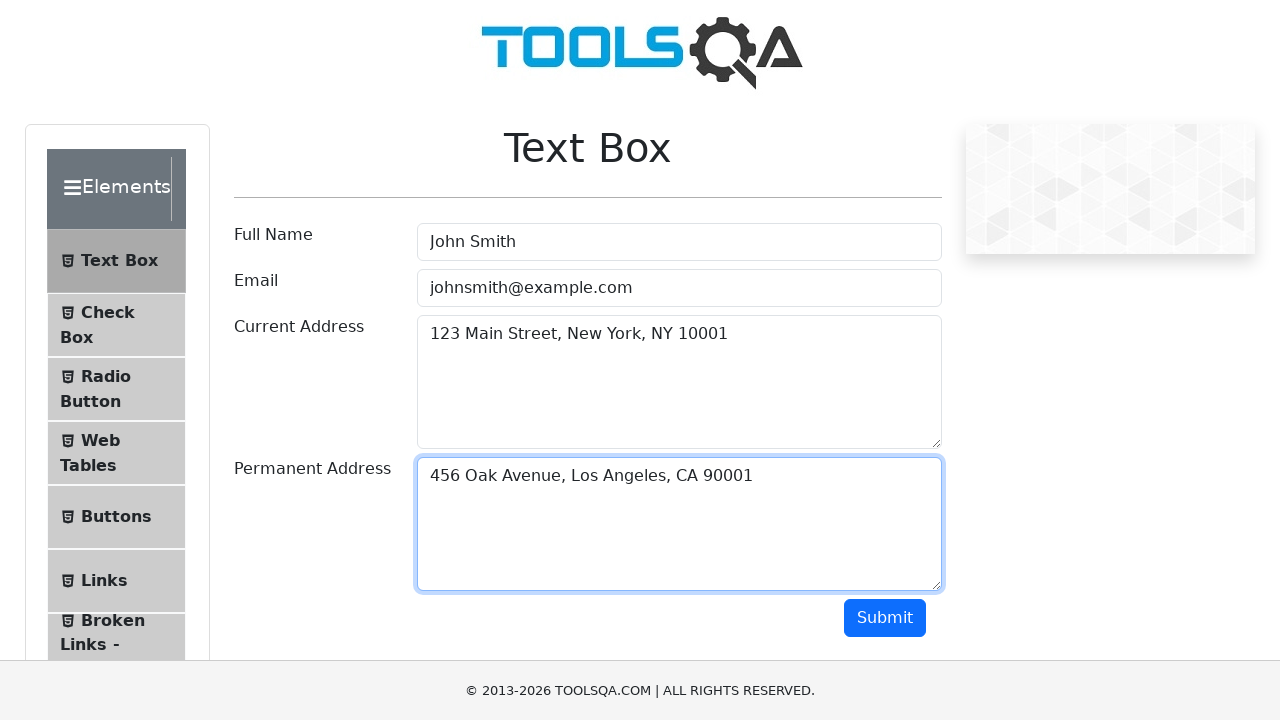

Clicked submit button at (885, 618) on xpath=//*[@id='submit']
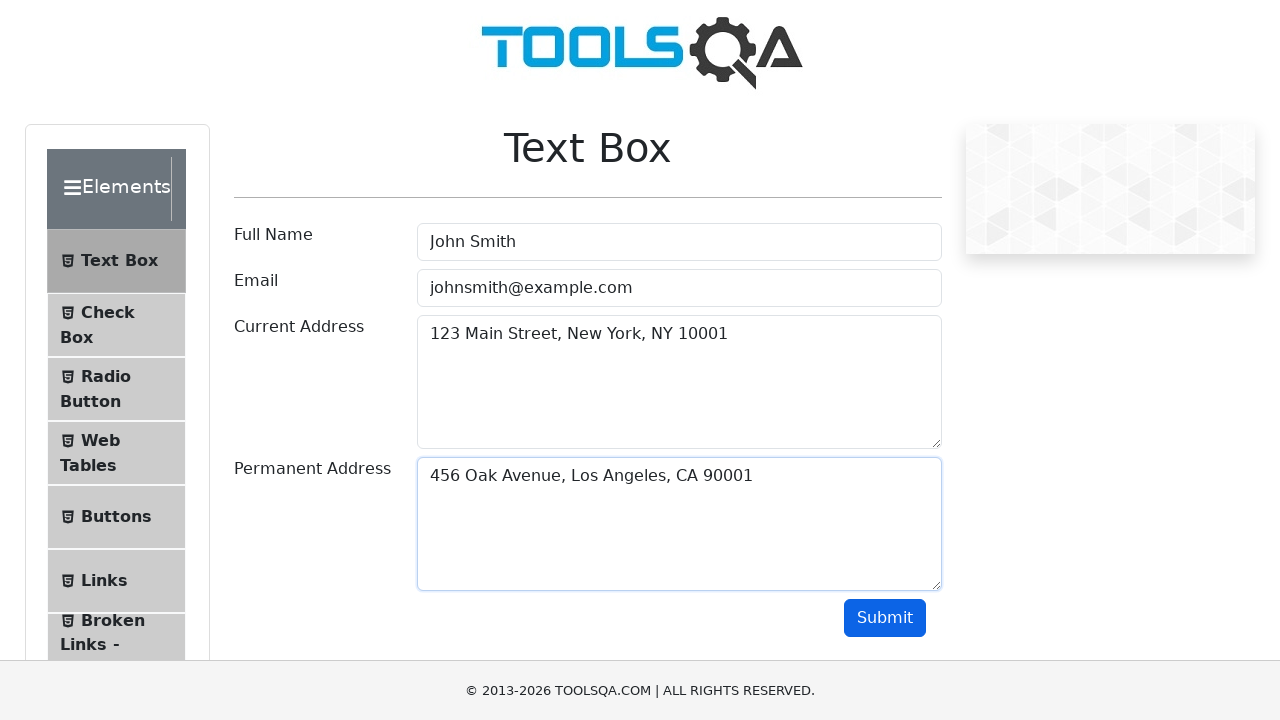

Form submission output appeared on page
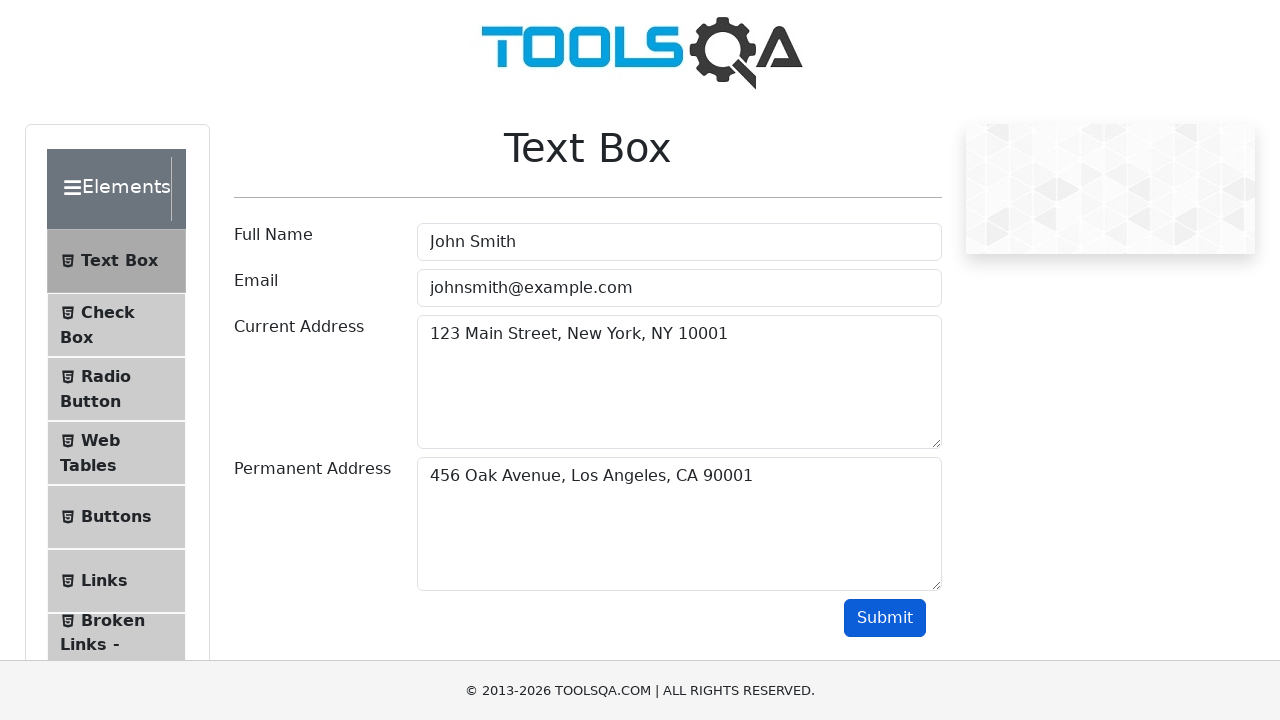

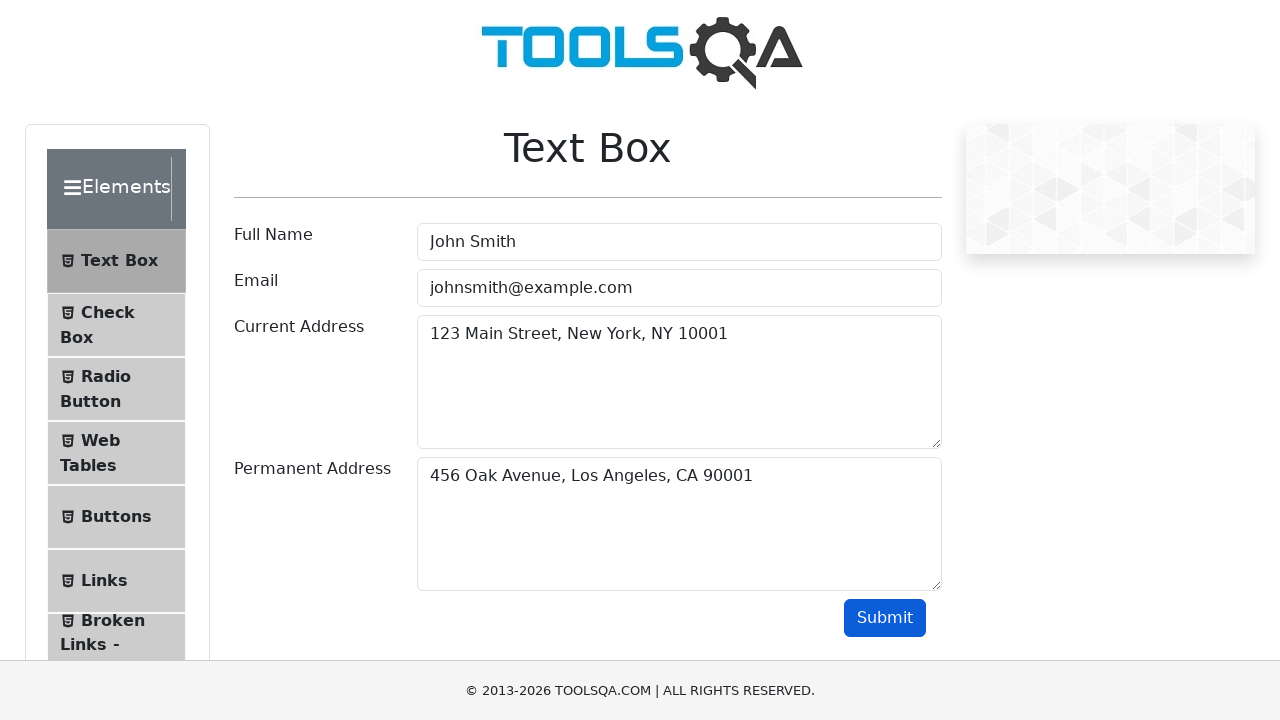